Tests JavaScript prompt functionality on W3Schools TryIt editor by clicking the "Try it" button, entering a name in the prompt dialog, accepting it, and verifying the entered text appears in the result.

Starting URL: https://www.w3schools.com/js/tryit.asp?filename=tryjs_prompt

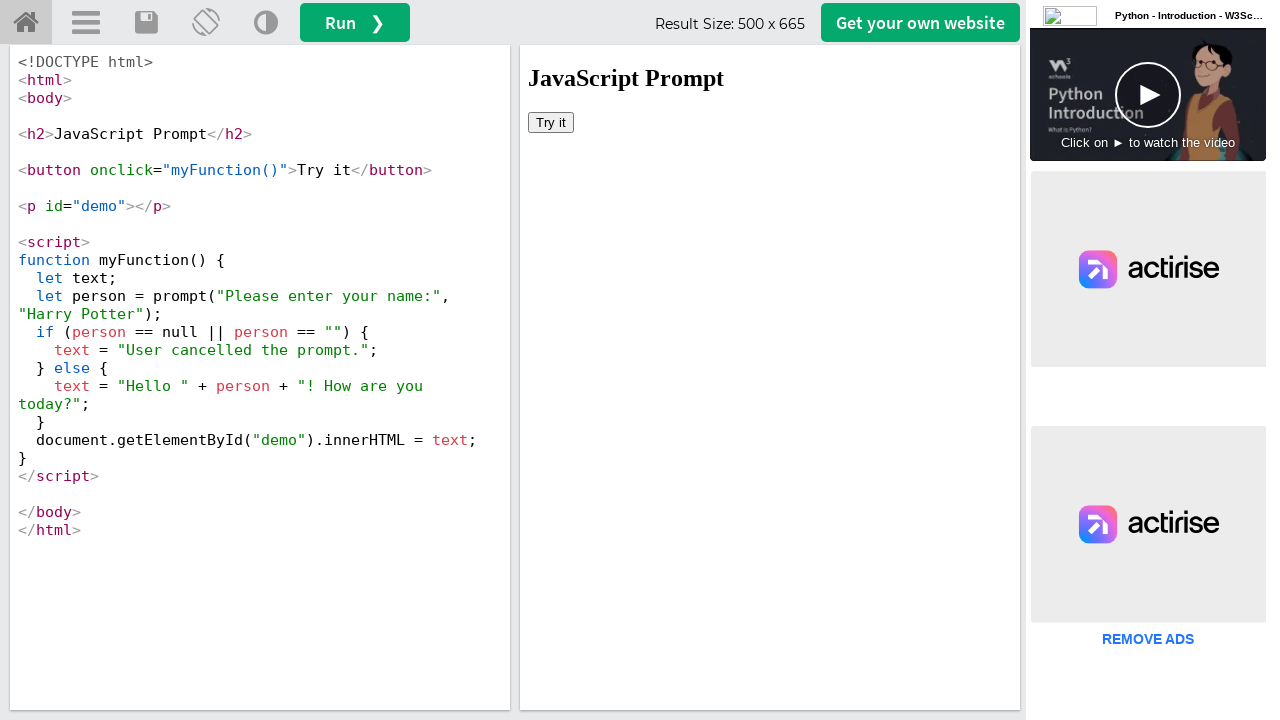

Located iframeResult iframe for W3Schools TryIt editor
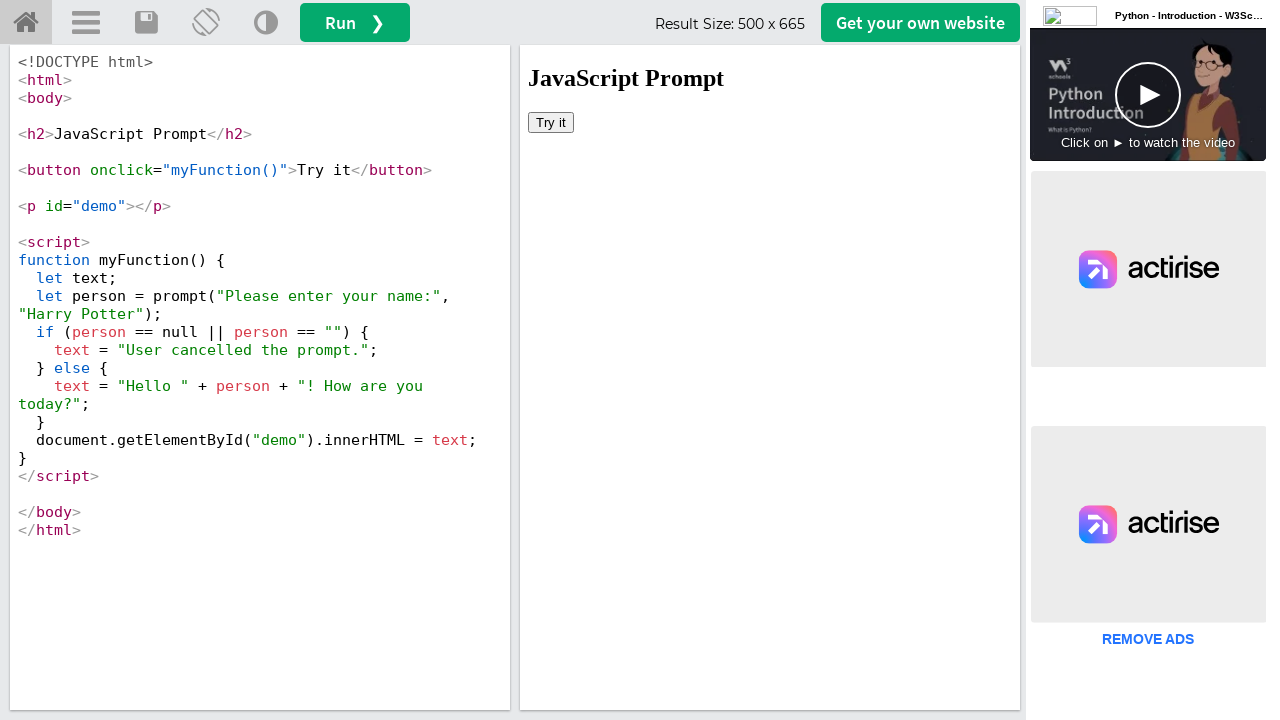

Clicked 'Try it' button in the iframe at (551, 122) on iframe#iframeResult >> internal:control=enter-frame >> xpath=//button[text()='Tr
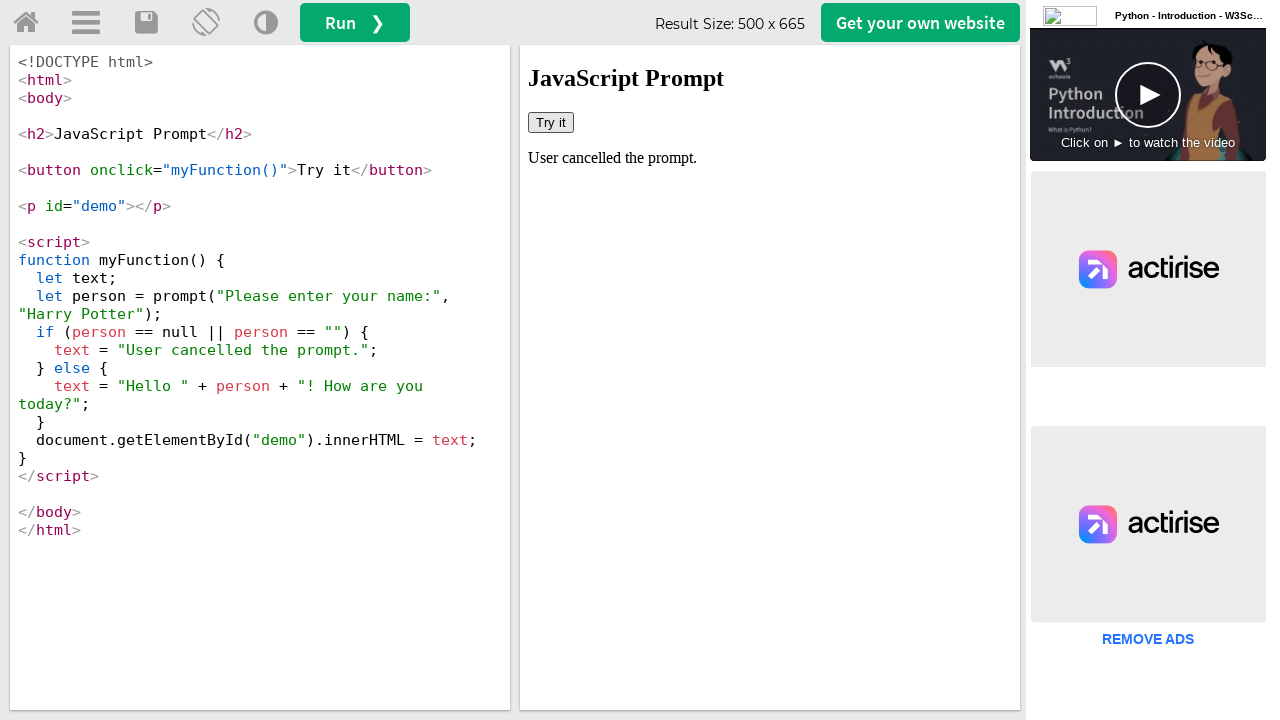

Set up dialog handler to accept prompt with 'Marcus'
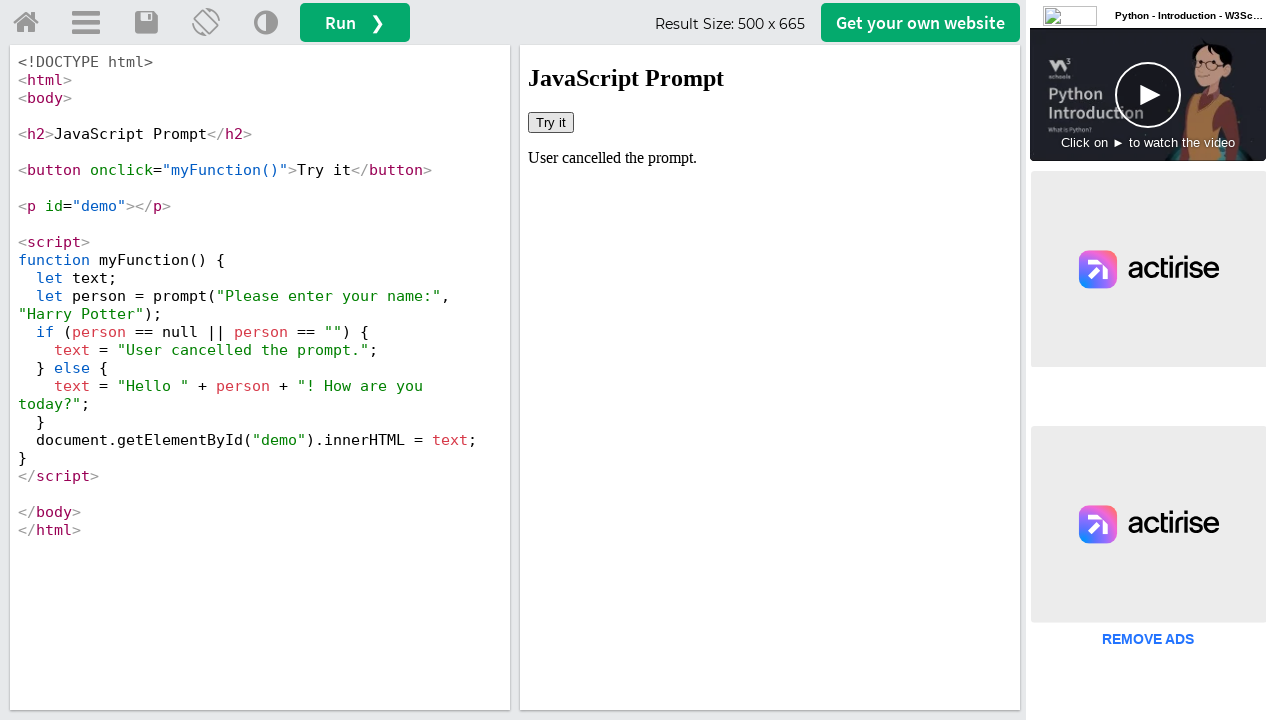

Clicked 'Try it' button again to trigger prompt dialog at (551, 122) on iframe#iframeResult >> internal:control=enter-frame >> xpath=//button[text()='Tr
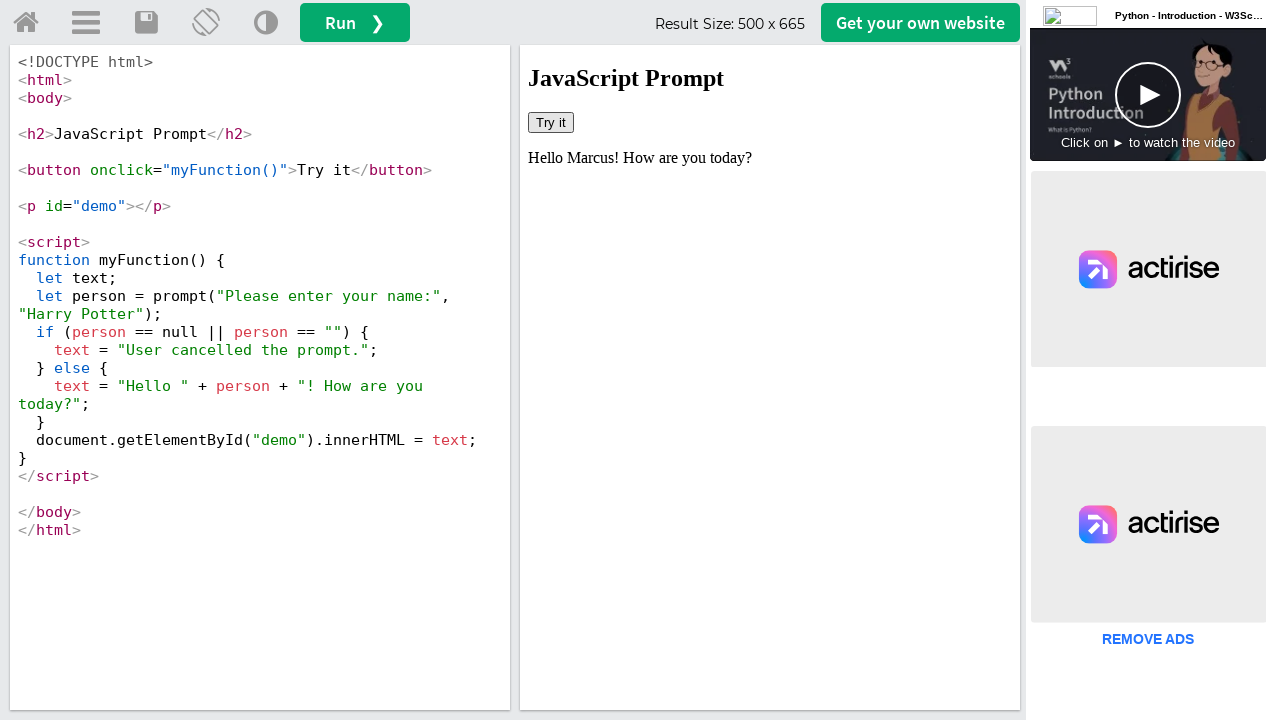

Verified result element appeared with entered name 'Marcus'
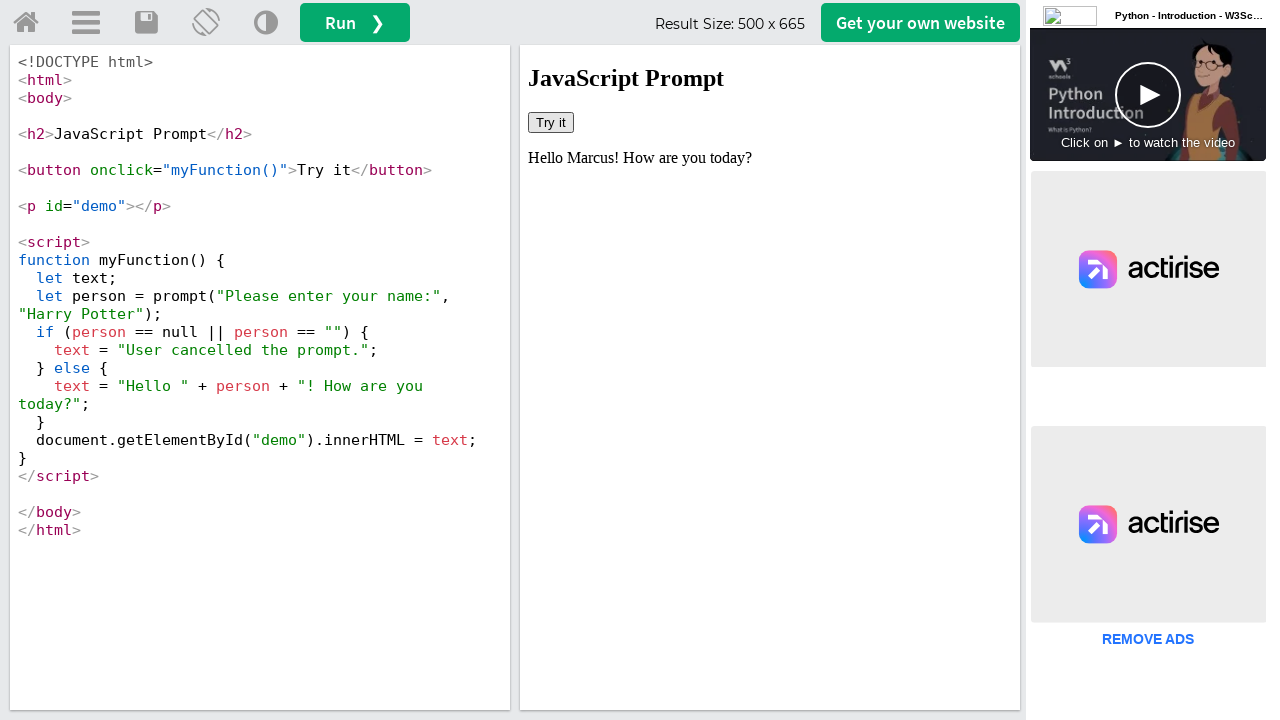

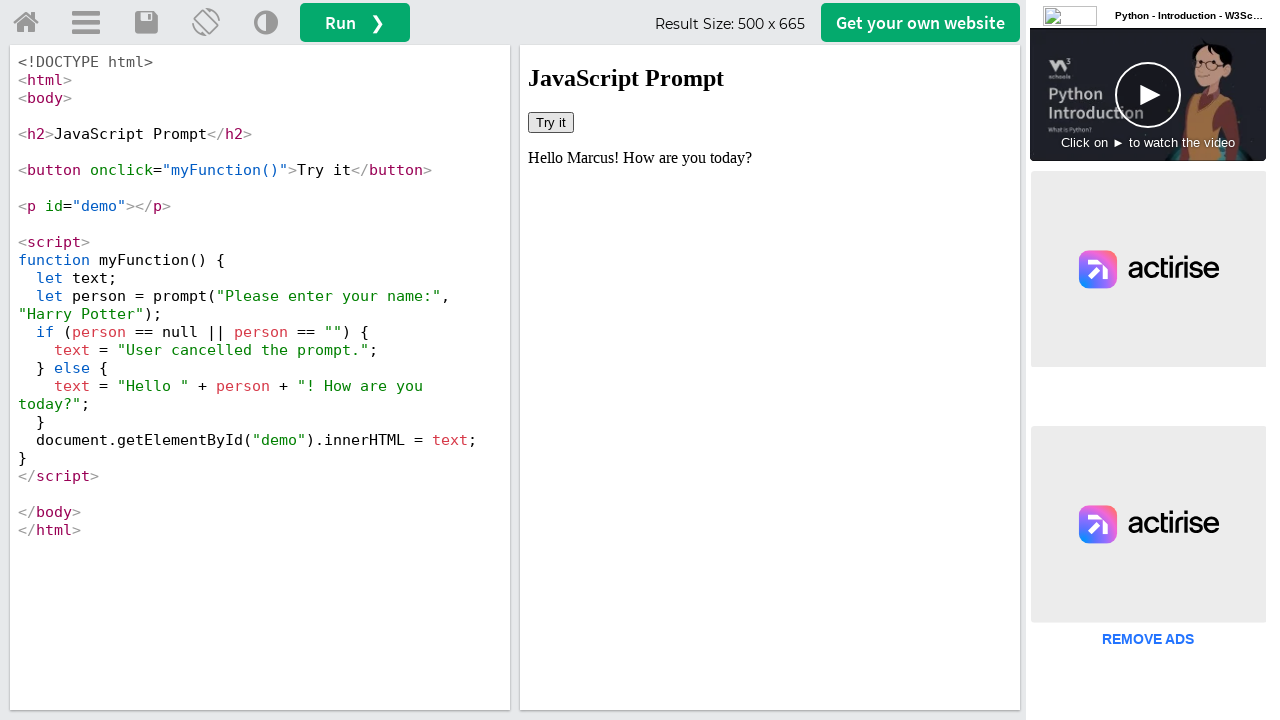